Tests a text box form by filling in the full name field multiple times using different locator strategies, filling email fields, and address fields, then submitting the form.

Starting URL: https://demoqa.com/text-box

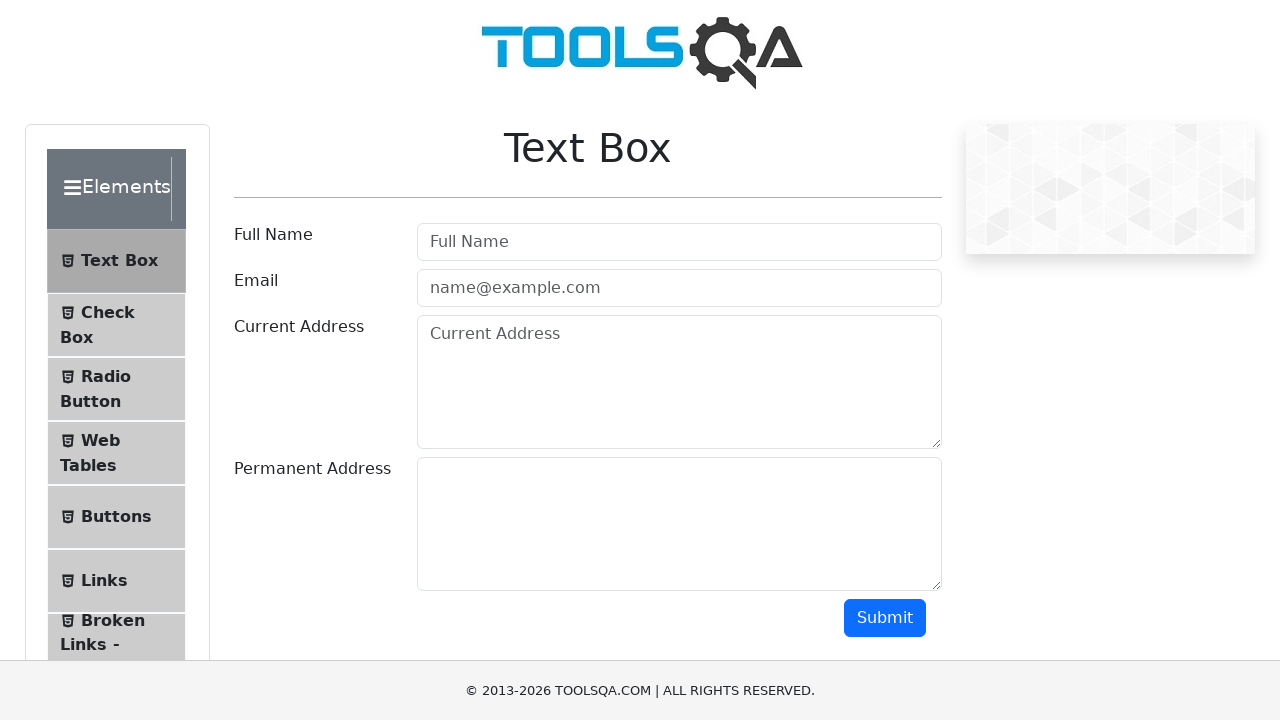

Filled fullname field with 'Nguyen Van An' using placeholder locator on input[placeholder='Full Name']
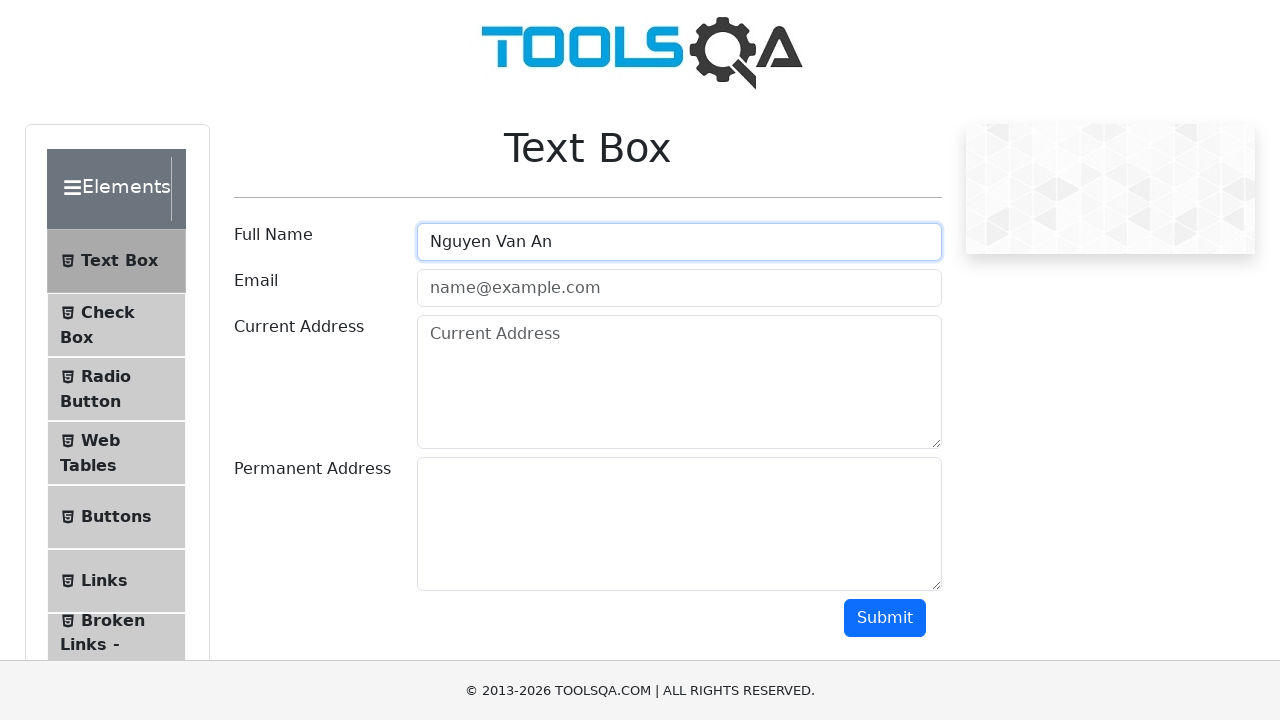

Filled fullname field with 'Tran Quang Binh' using id selector on #userName
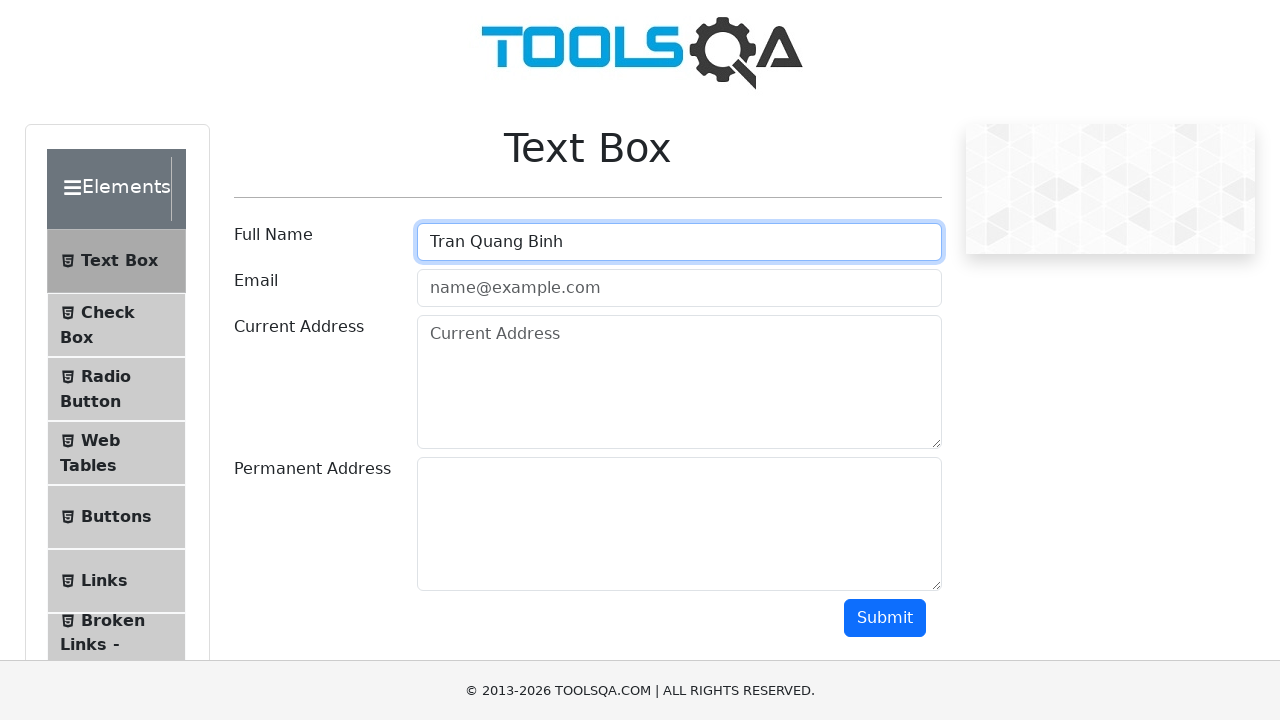

Filled fullname field with 'Nguyen Tran Nhat Minh' using id selector on #userName
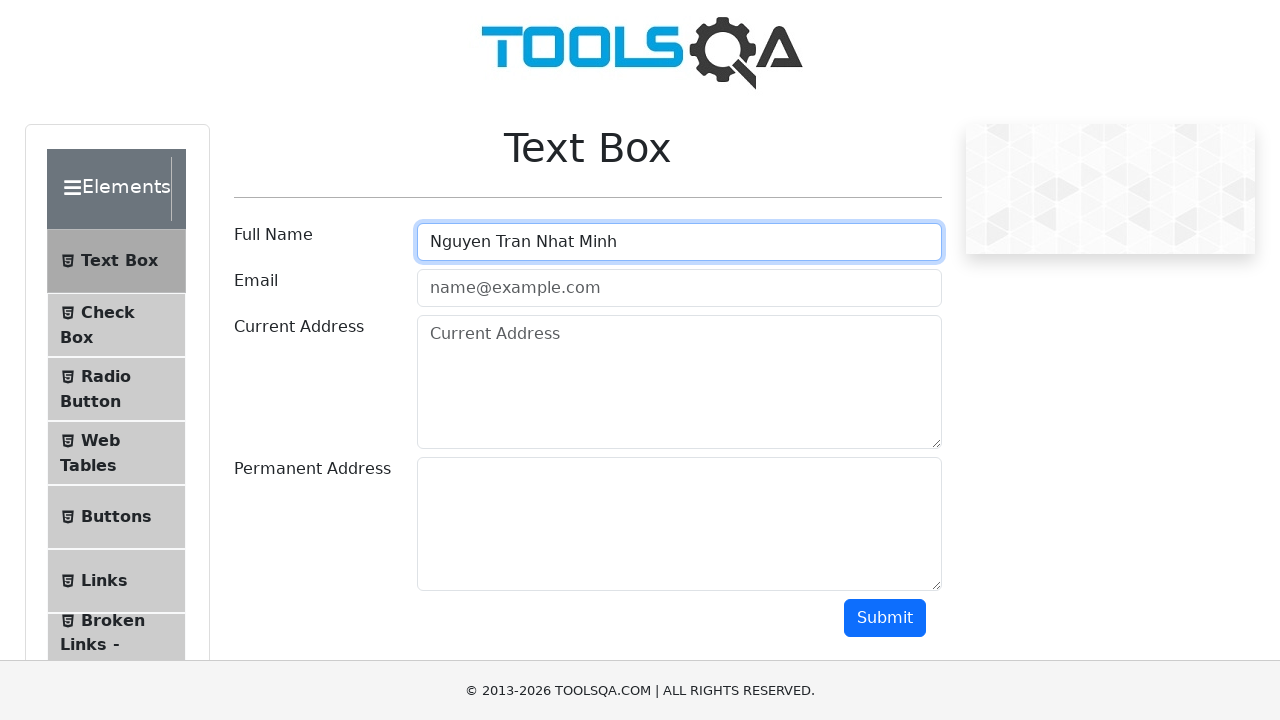

Filled fullname field with 'Dao Vinh Mai' using class selector on input.mr-sm-2.form-control
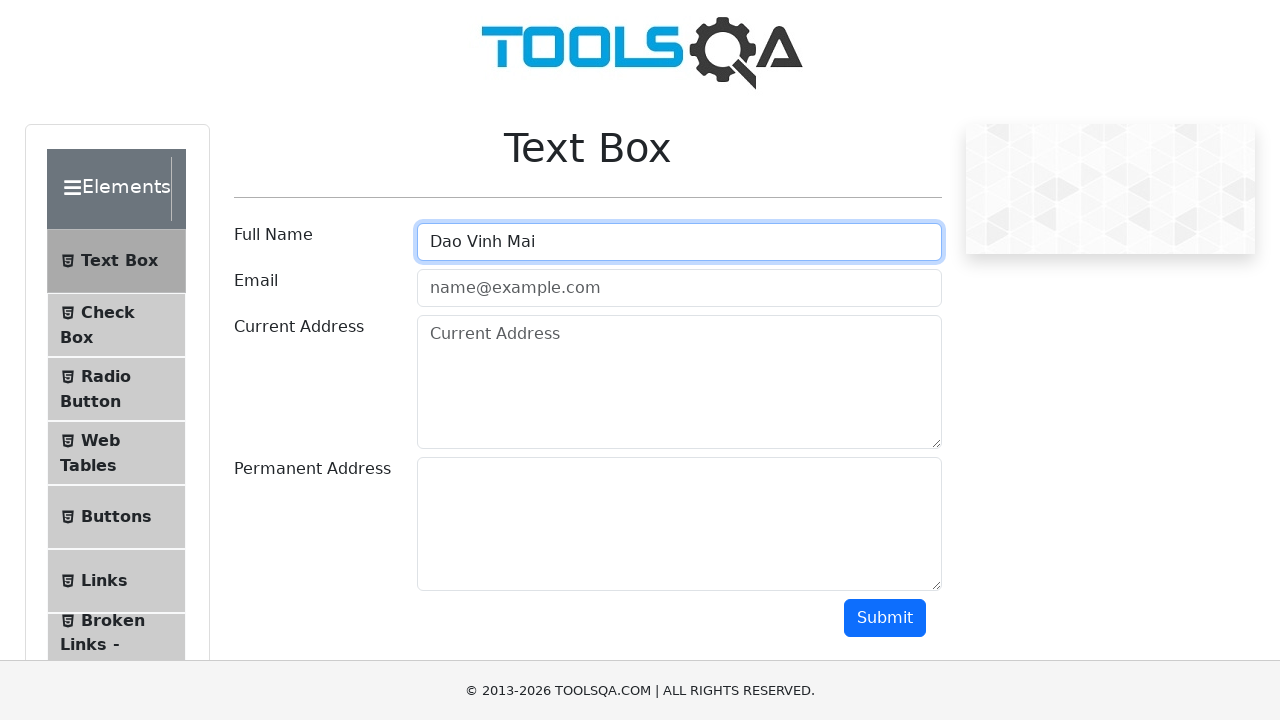

Filled email field with 'mailtest1@gmail.com' using type selector on input[type='email']
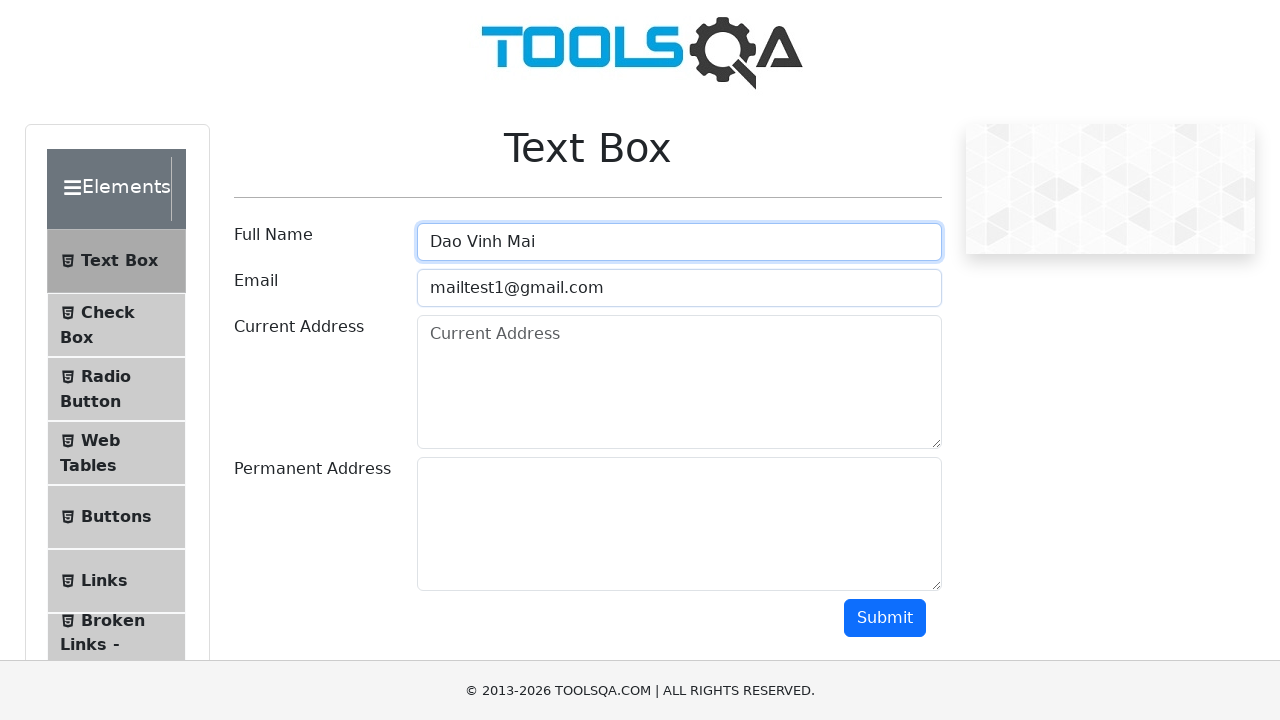

Filled email field with 'mailtest02@gmail.com' using placeholder locator on input[placeholder='name@example.com']
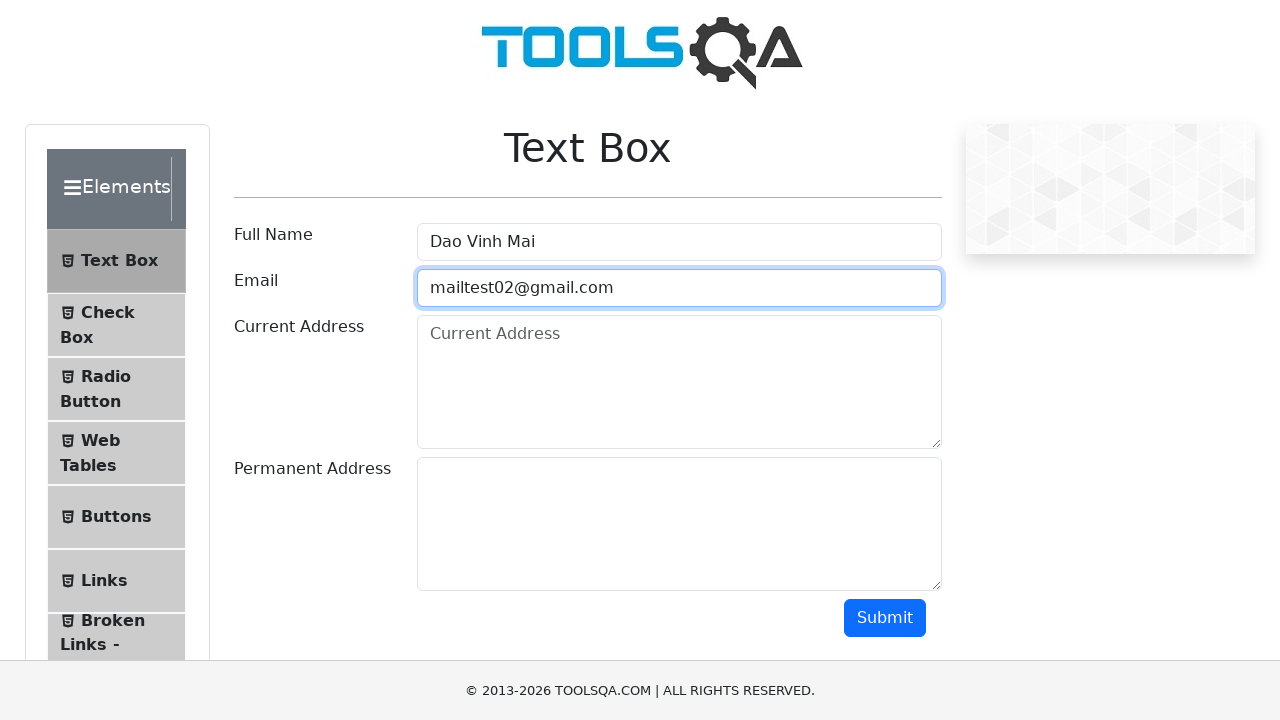

Filled current address with 'Khuat Duy Tien, Trung Hoa, Cau Giay, Ha Noi' on textarea[placeholder='Current Address']
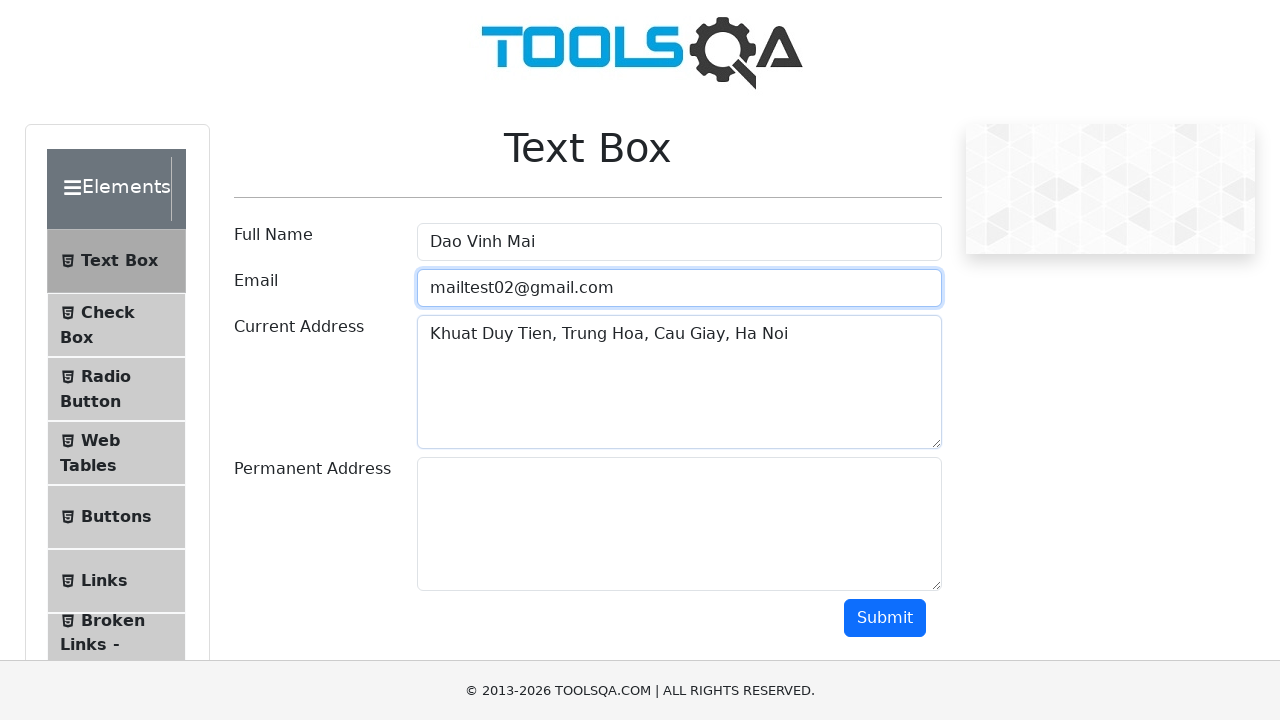

Filled permanent address with 'Nguyen Chi Thanh, Dong Da, Ha Noi' on #permanentAddress
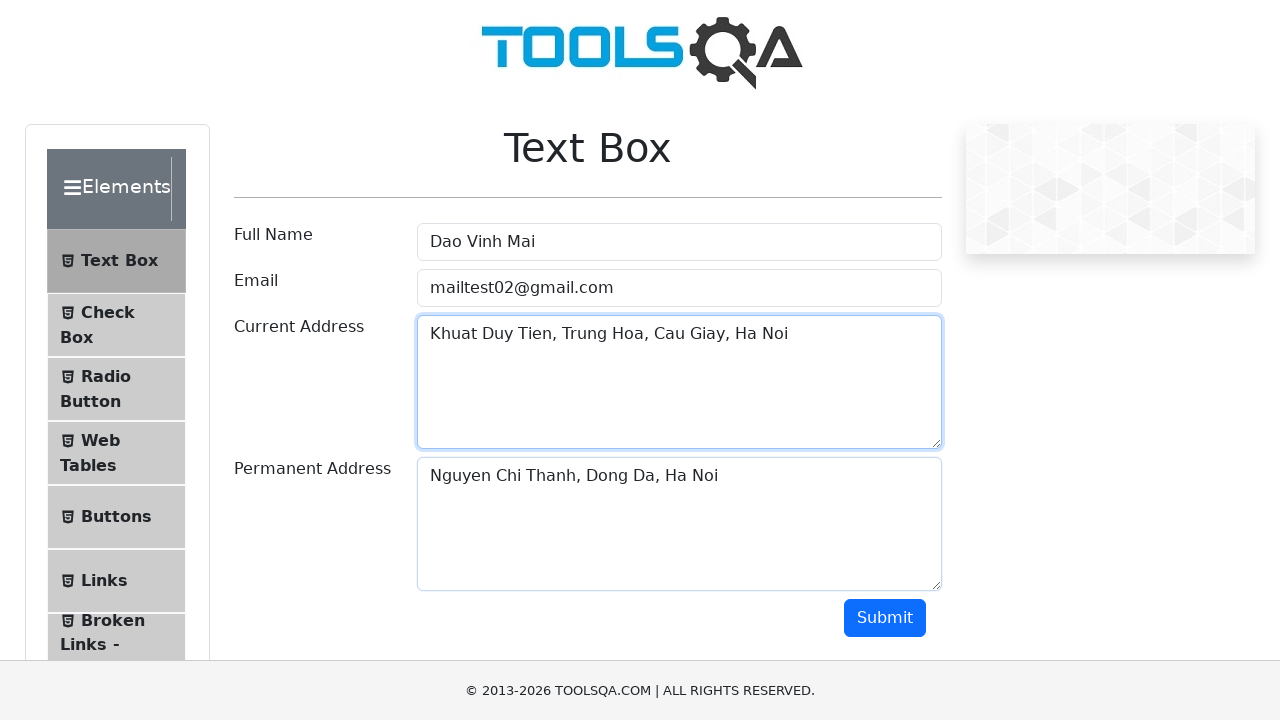

Clicked submit button to submit the form at (885, 618) on #submit
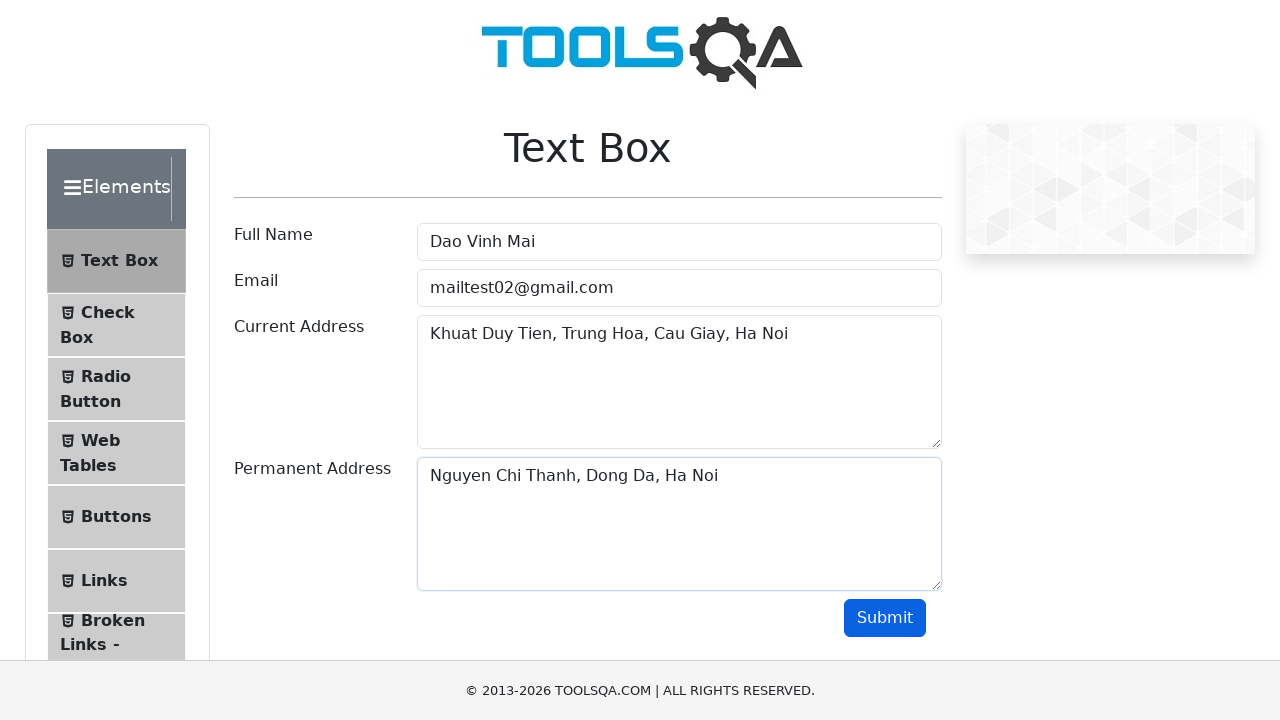

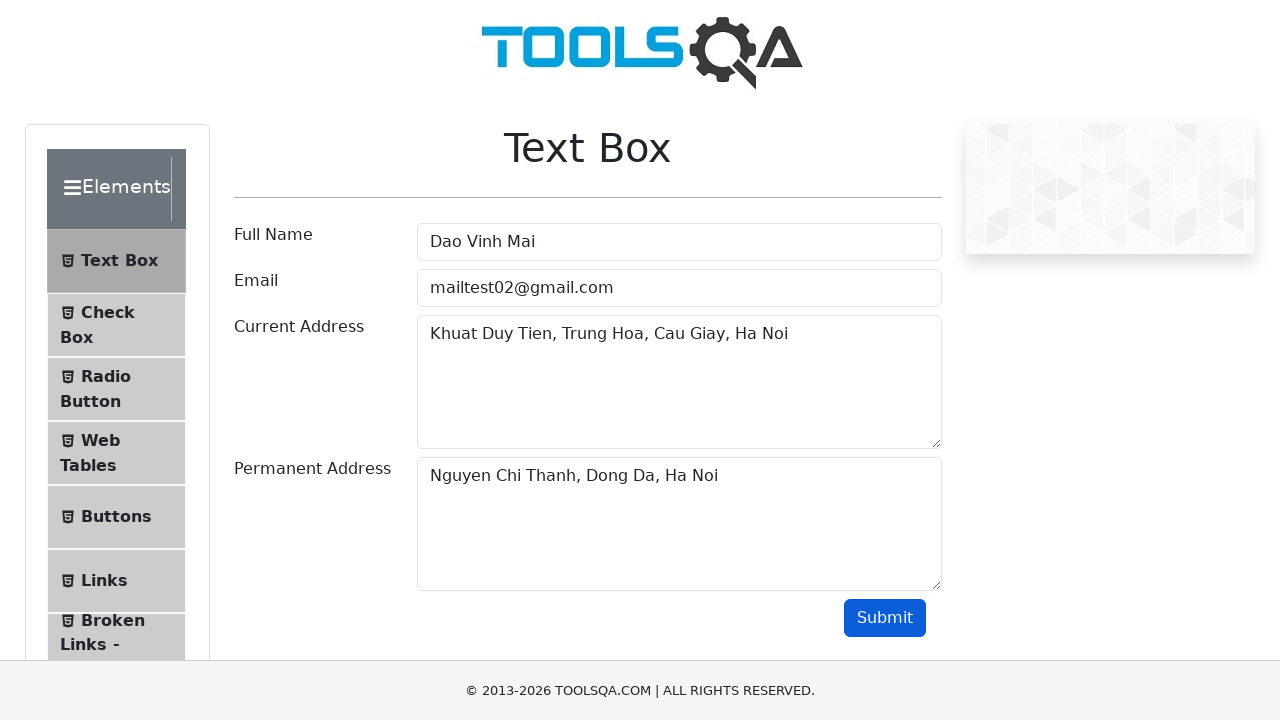